Tests the AngularJS homepage greeting feature by entering a name in the input field and verifying the greeting binding displays the correct text.

Starting URL: http://www.angularjs.org

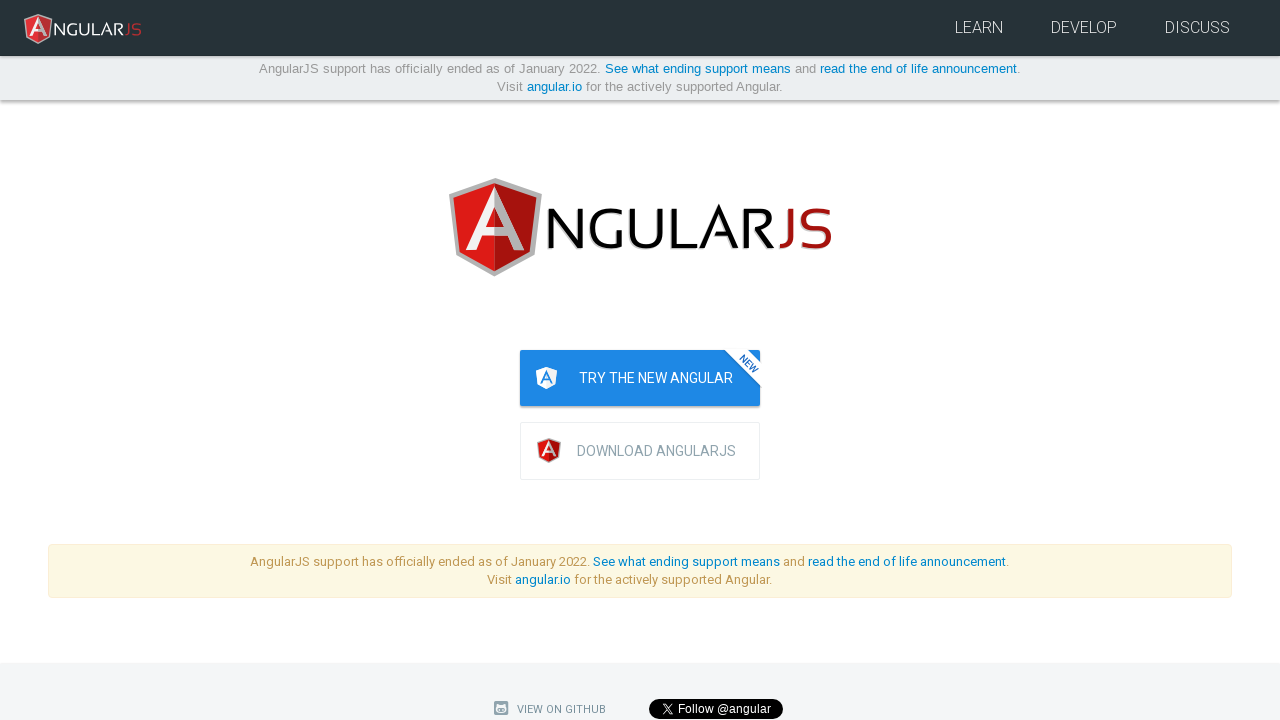

Navigated to AngularJS homepage
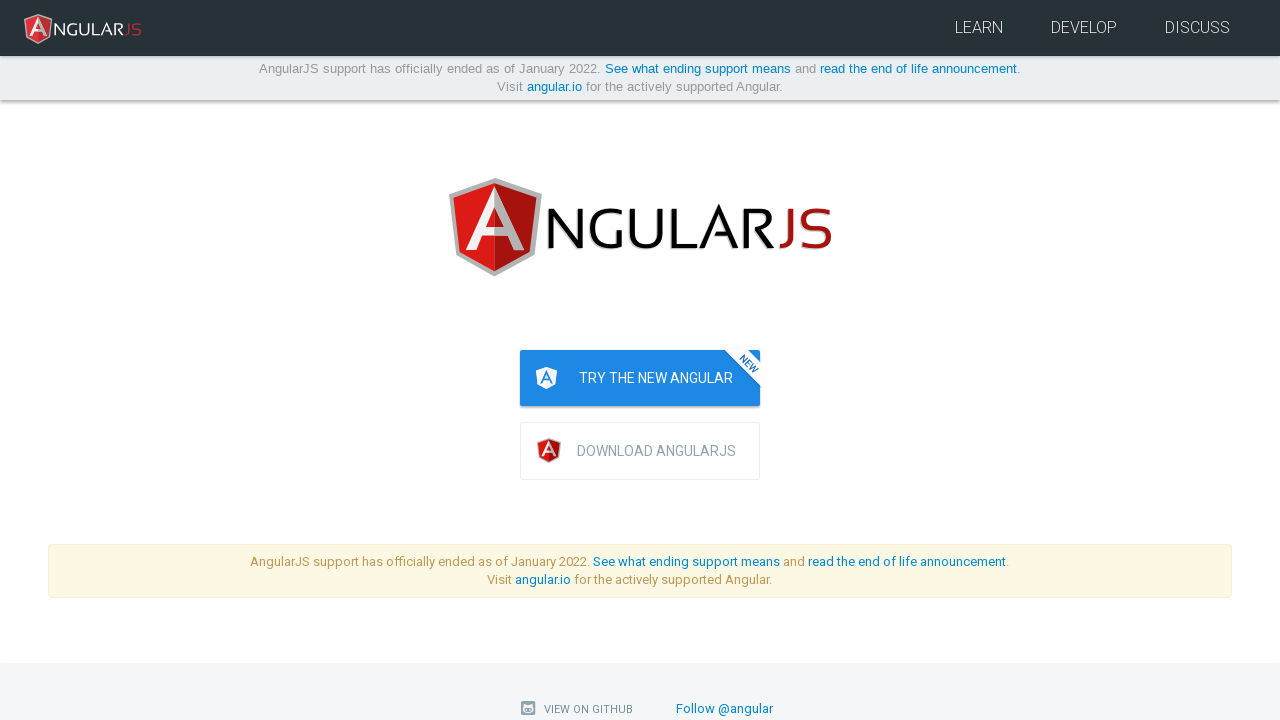

Filled name input field with 'Julie' on input[ng-model='yourName']
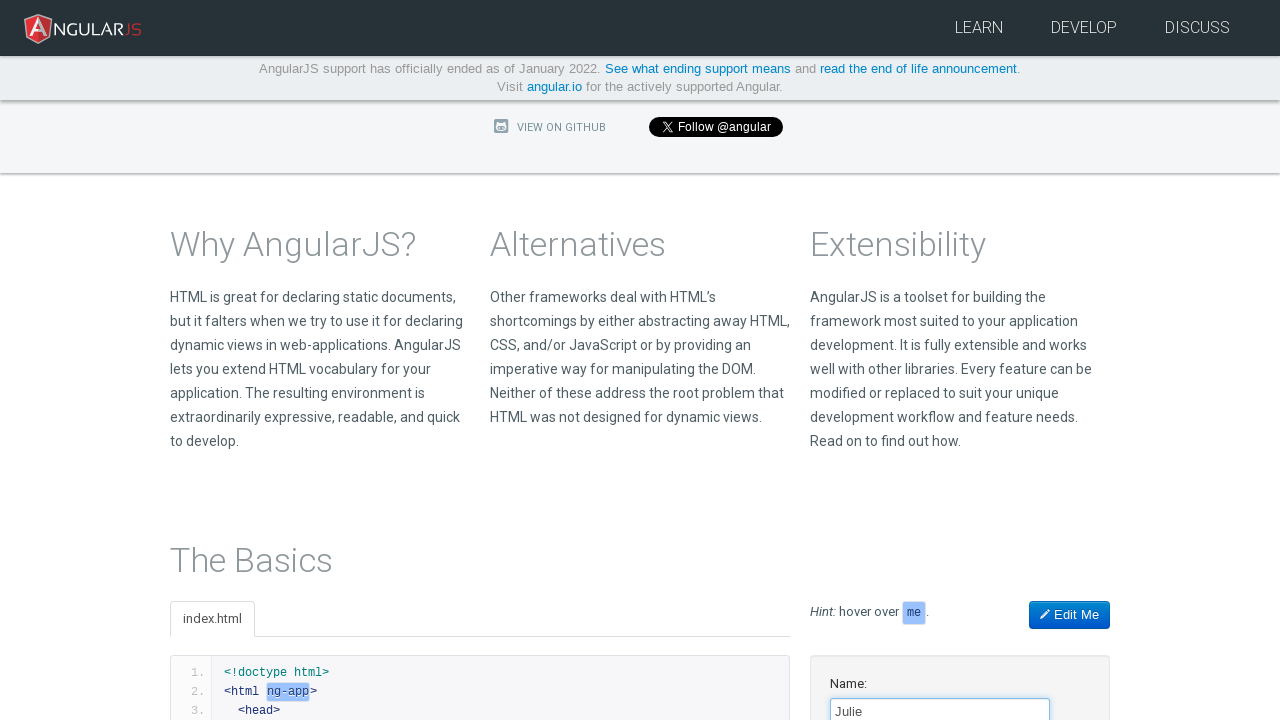

Greeting binding displayed 'Hello Julie!' text
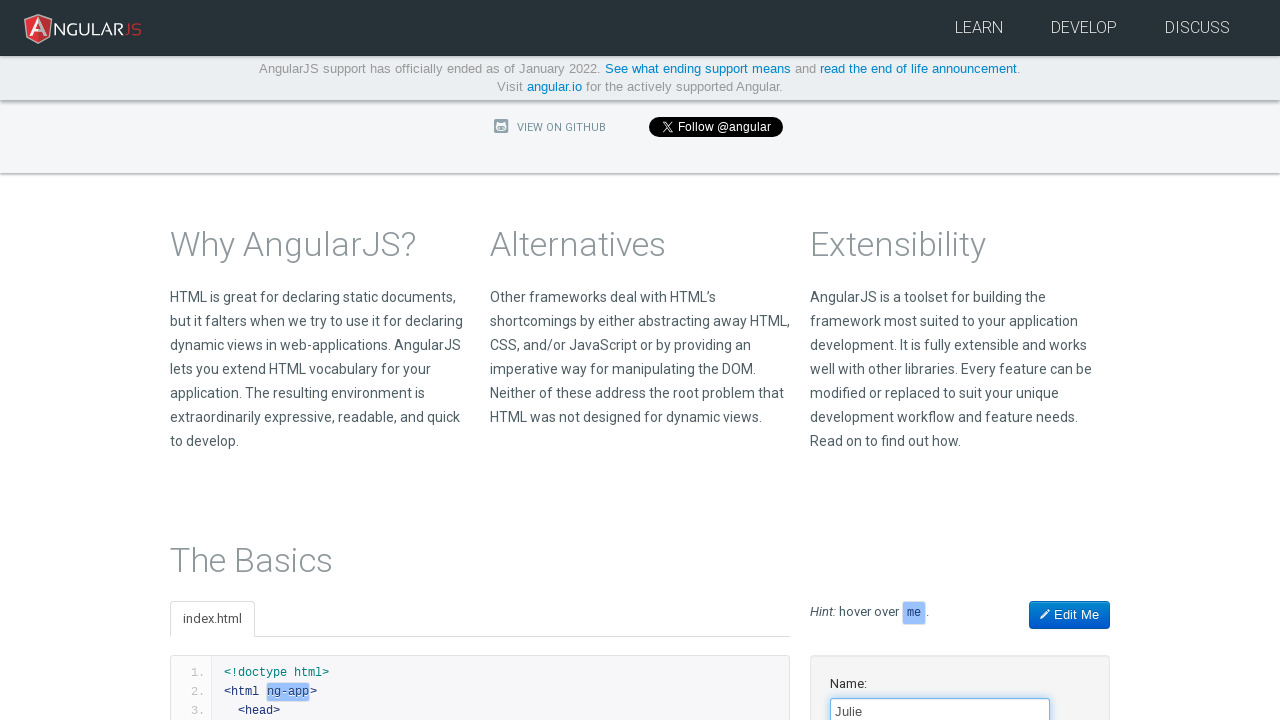

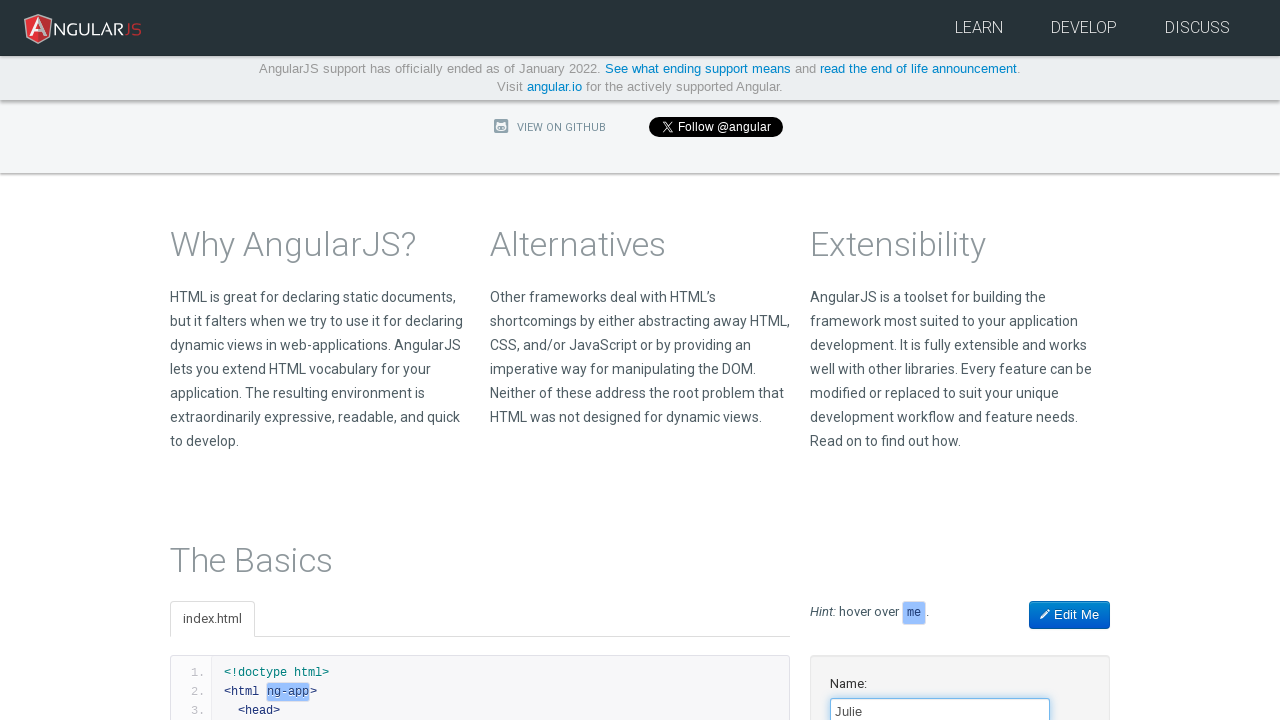